Navigates to the OrangeHRM demo login page and clicks on the "OrangeHRM, Inc" link (likely a footer or branding link)

Starting URL: https://opensource-demo.orangehrmlive.com/web/index.php/auth/login

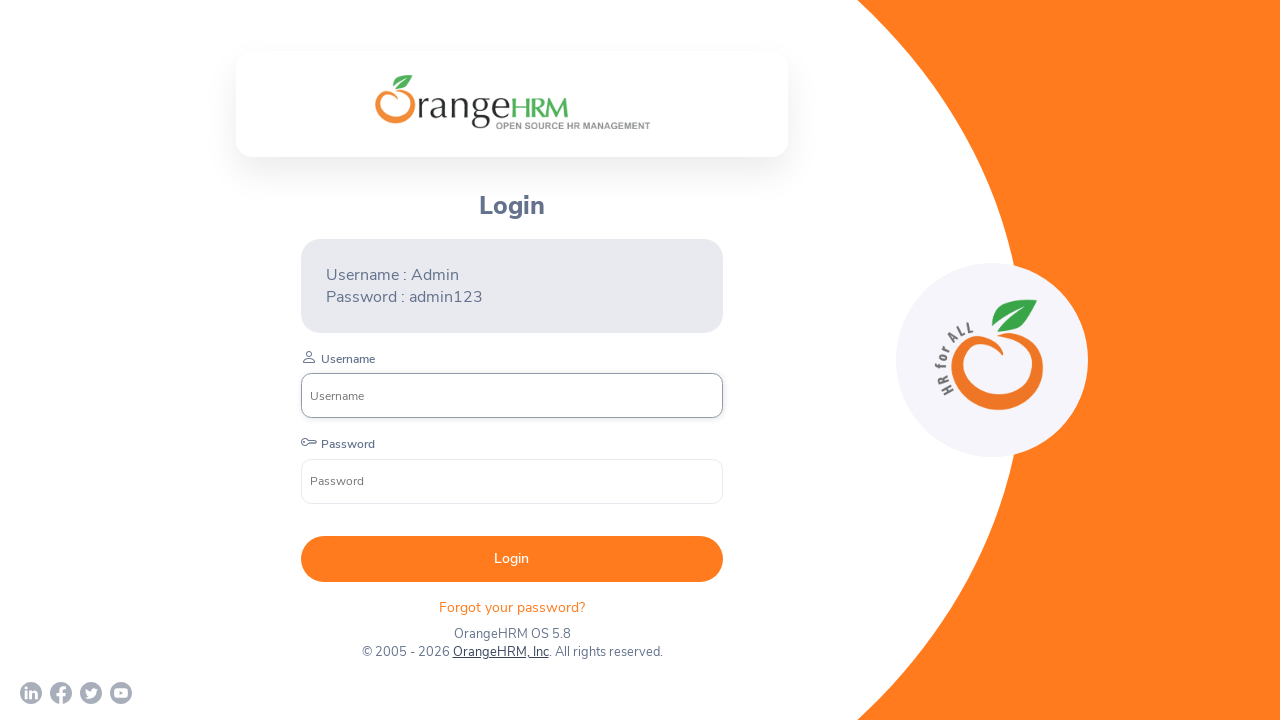

Waited for page to load (networkidle state reached)
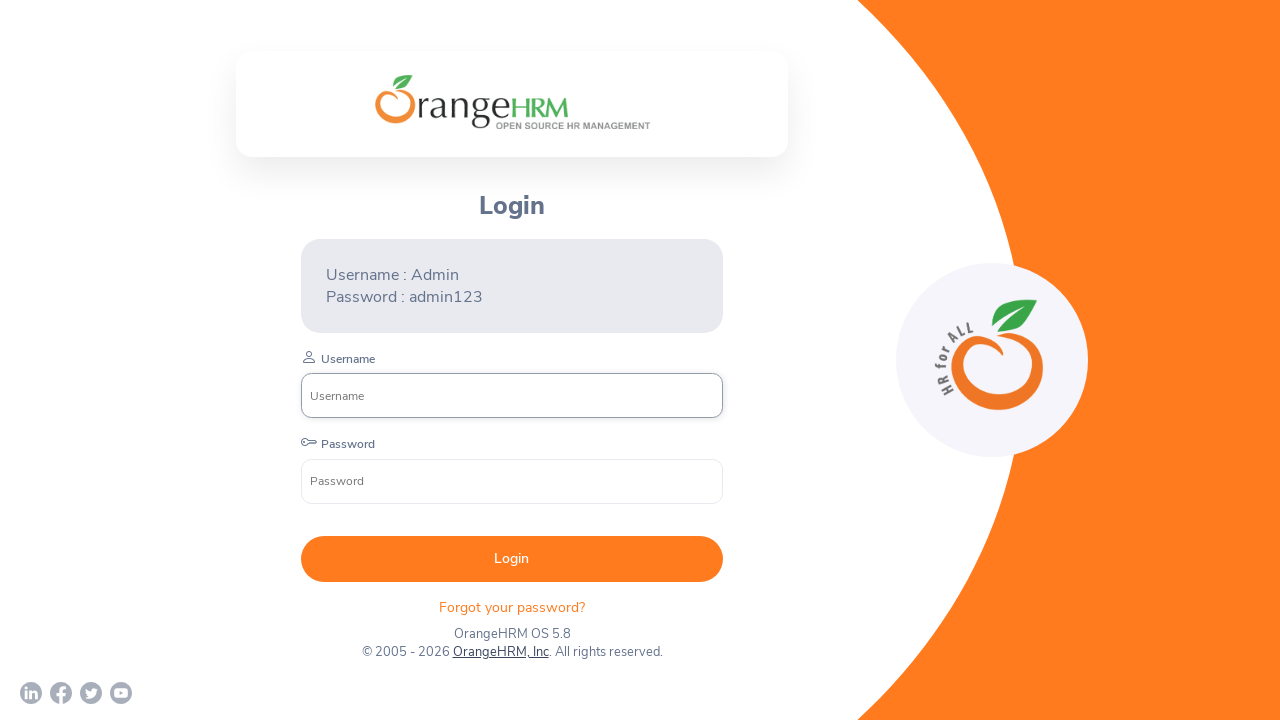

Clicked on the 'OrangeHRM, Inc' link at (500, 652) on text=OrangeHRM, Inc
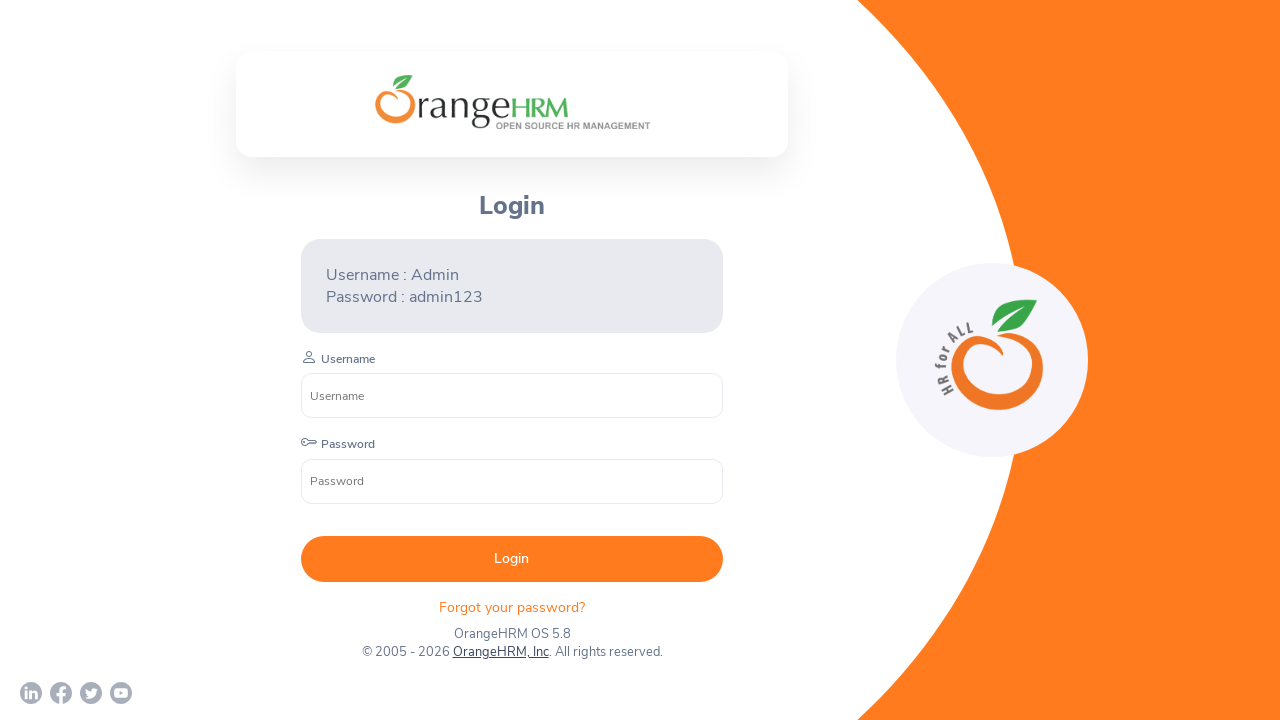

Waited for page to load after clicking OrangeHRM, Inc link (networkidle state reached)
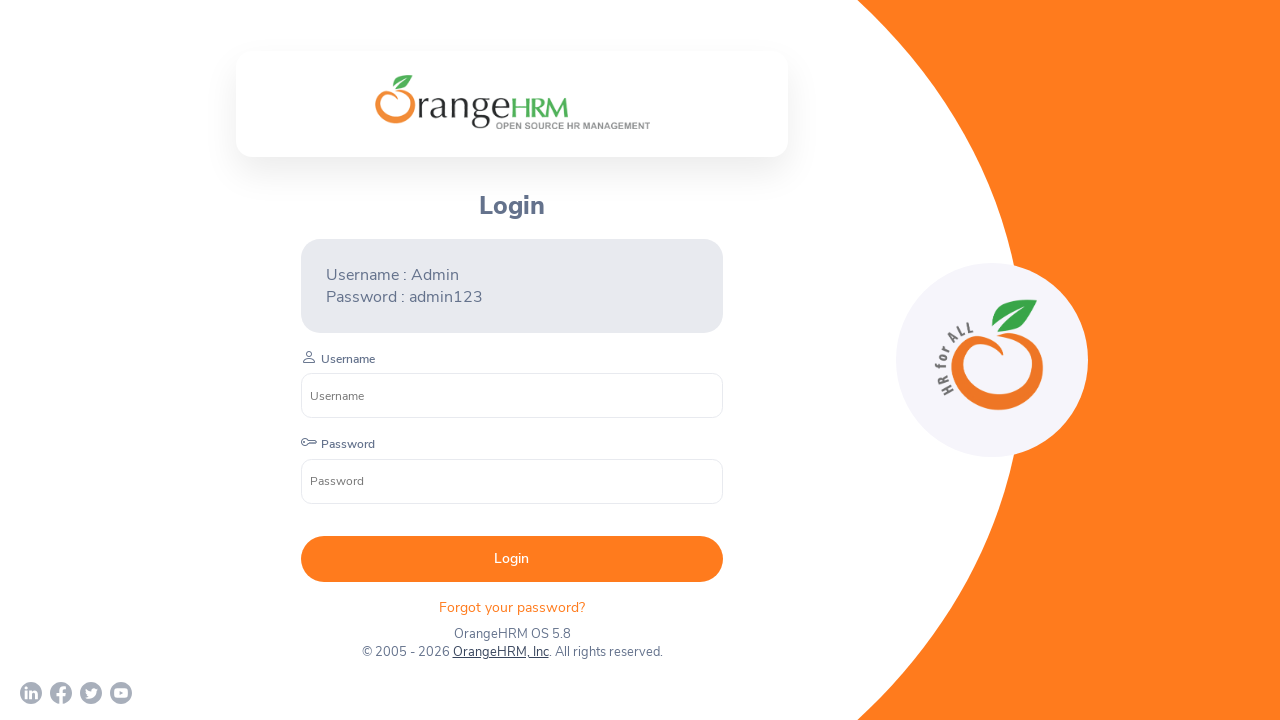

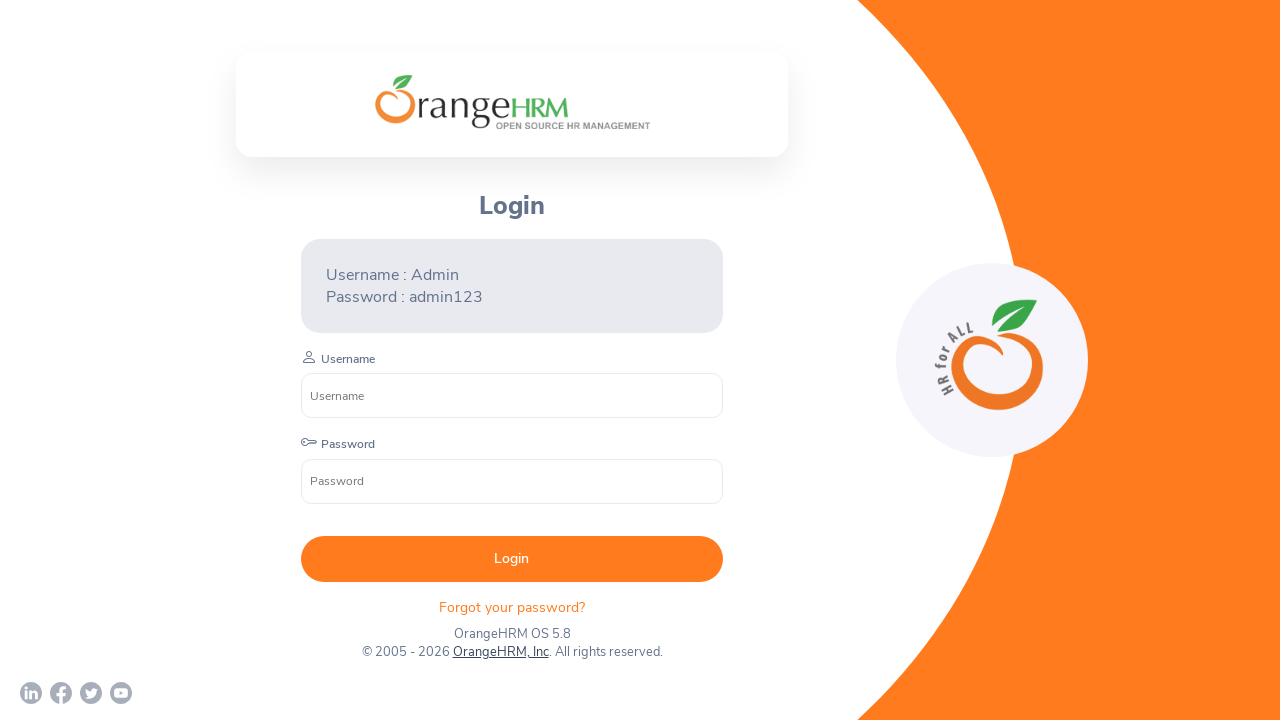